Tests the jQuery UI Resizable feature by navigating from the Draggable page to the Resizable page, switching to the demo iframe, and dragging the resize handle to resize an element.

Starting URL: https://jqueryui.com/draggable/

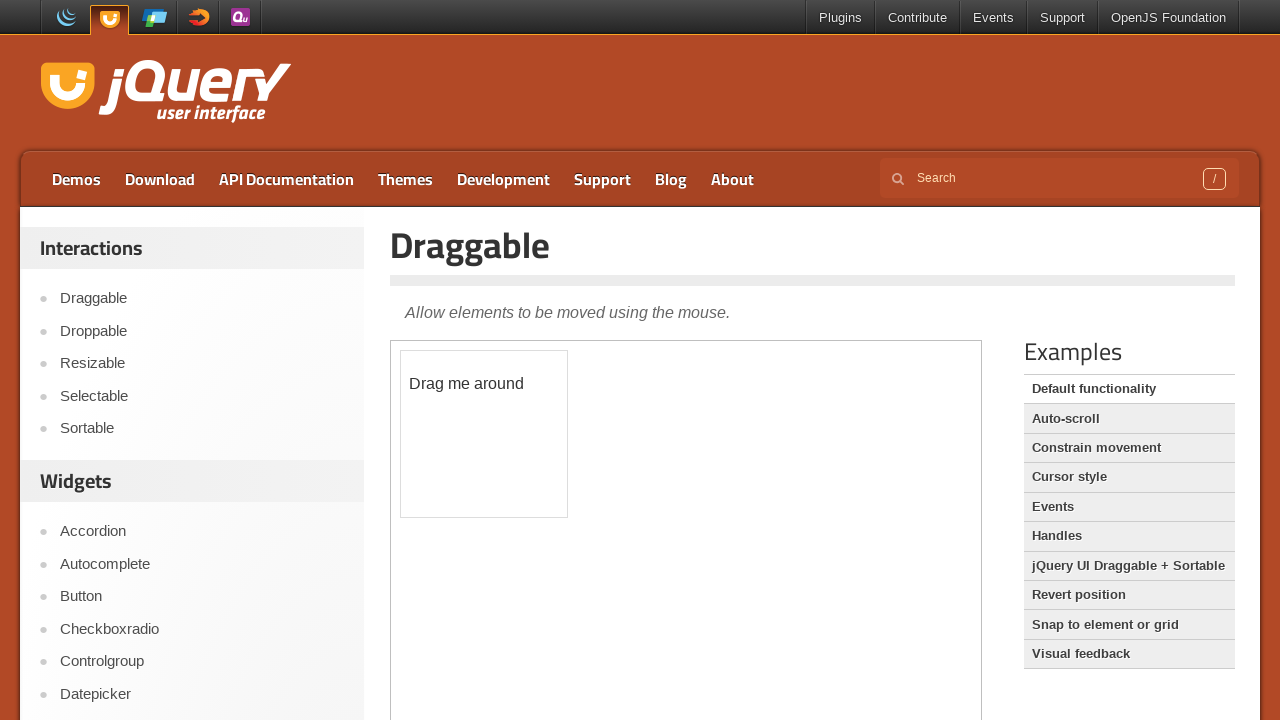

Clicked on the 'Resizable' link to navigate to the resizable demo at (202, 364) on a:text('Resizable')
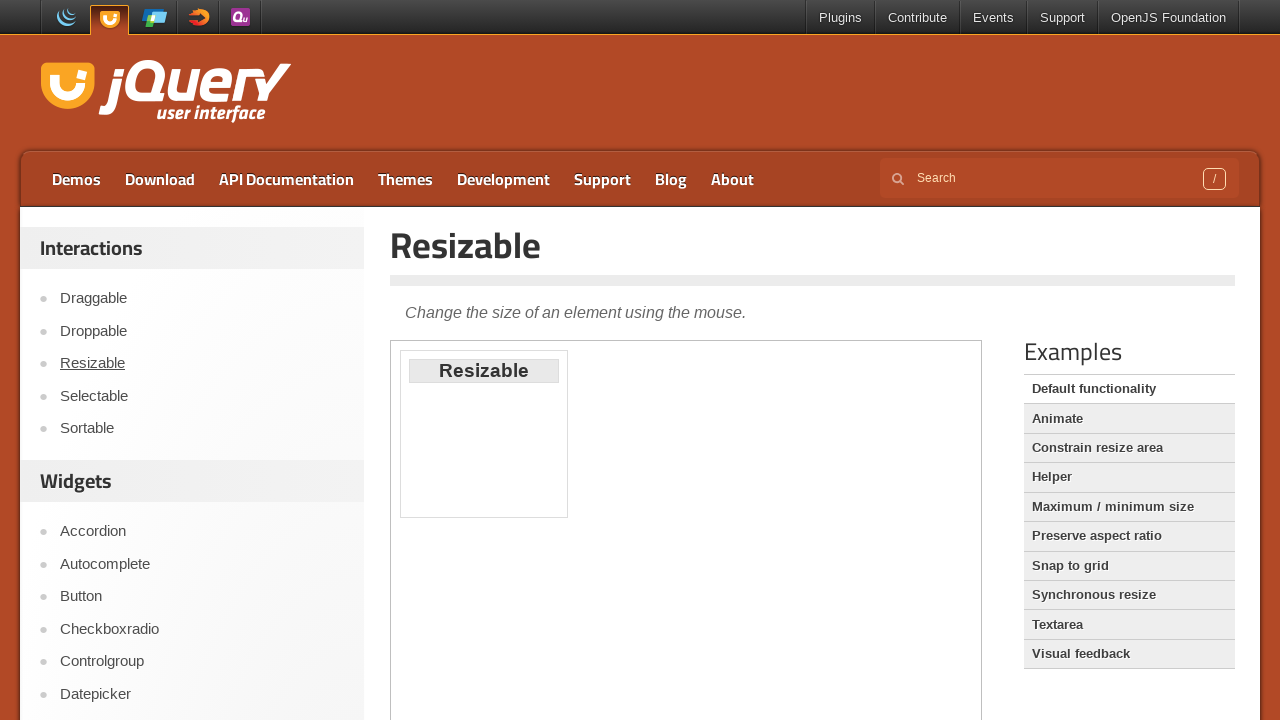

Located the demo iframe
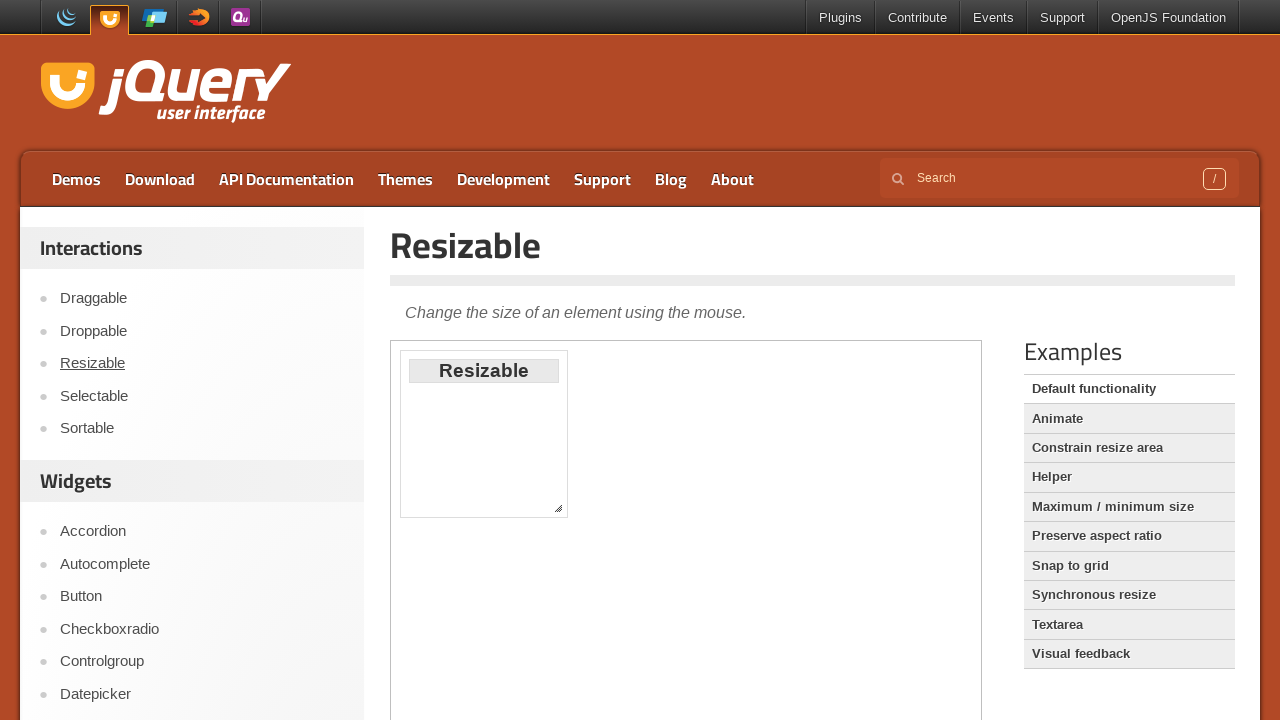

Resizable element loaded and is available
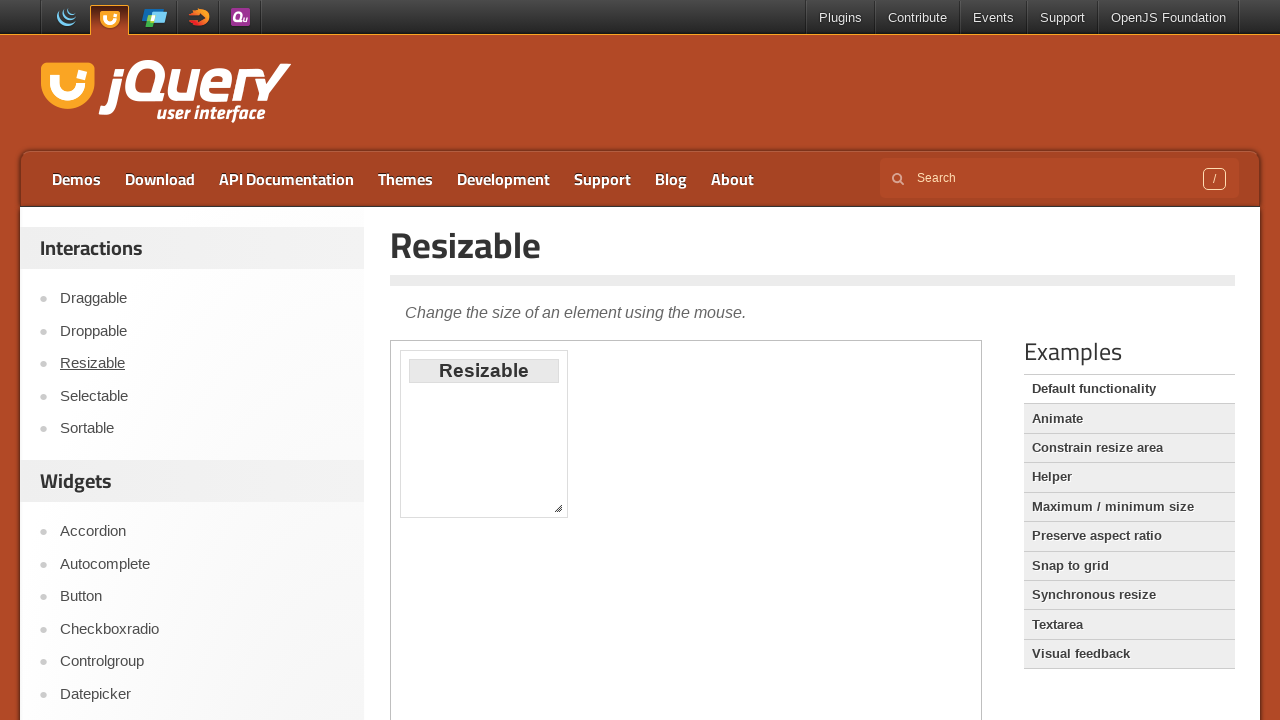

Located the resize handle element (southeast corner)
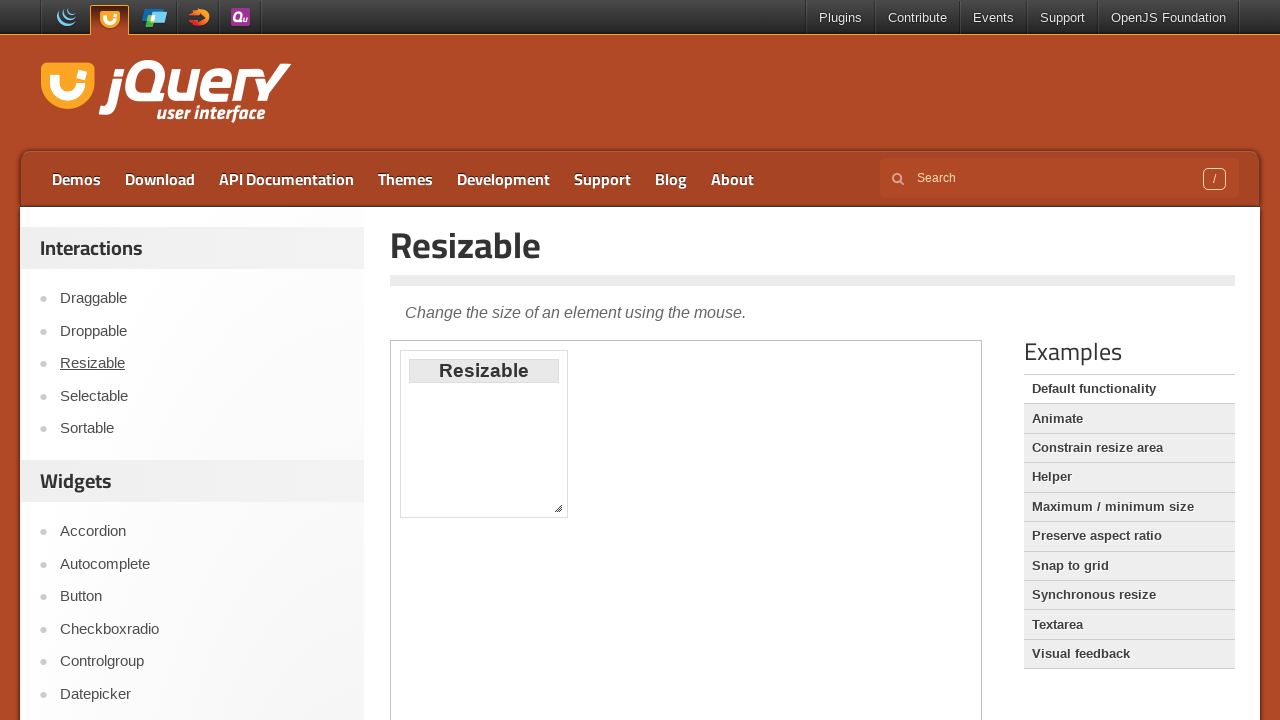

Retrieved bounding box coordinates of the resize handle
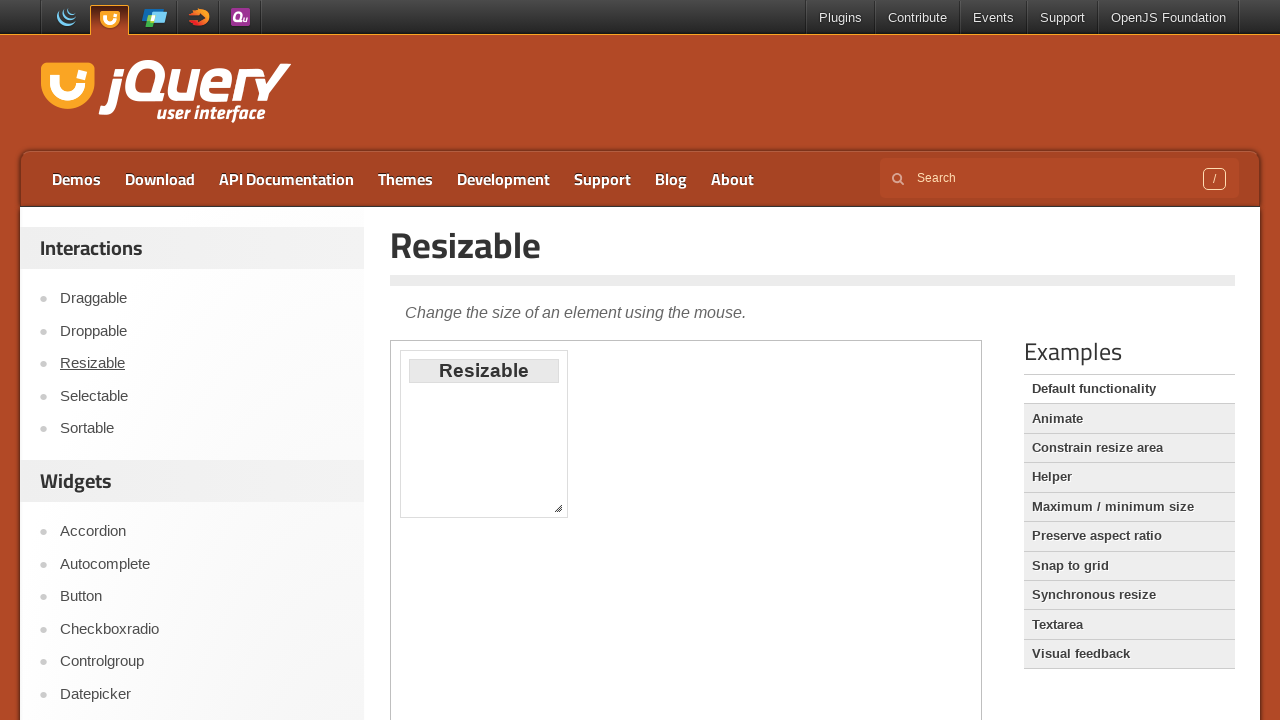

Hovered over the resize handle at (558, 508) on iframe.demo-frame >> internal:control=enter-frame >> .ui-resizable-handle.ui-res
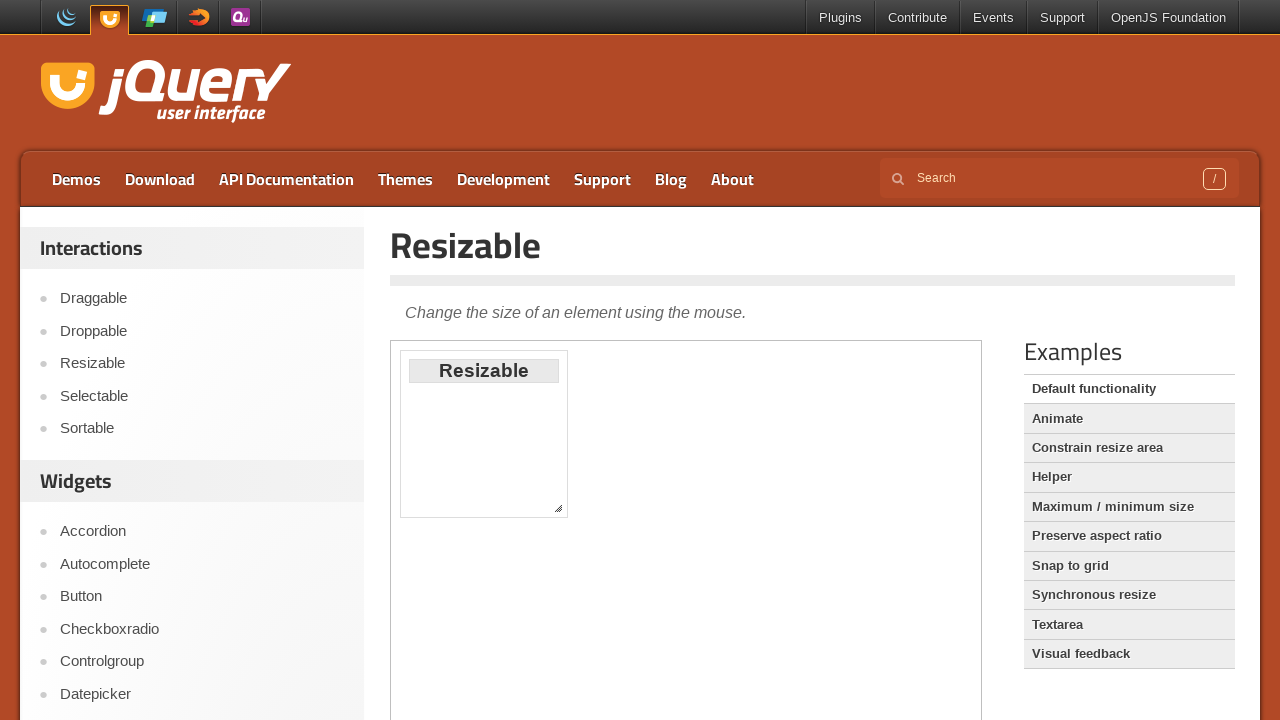

Pressed down the mouse button on the resize handle at (558, 508)
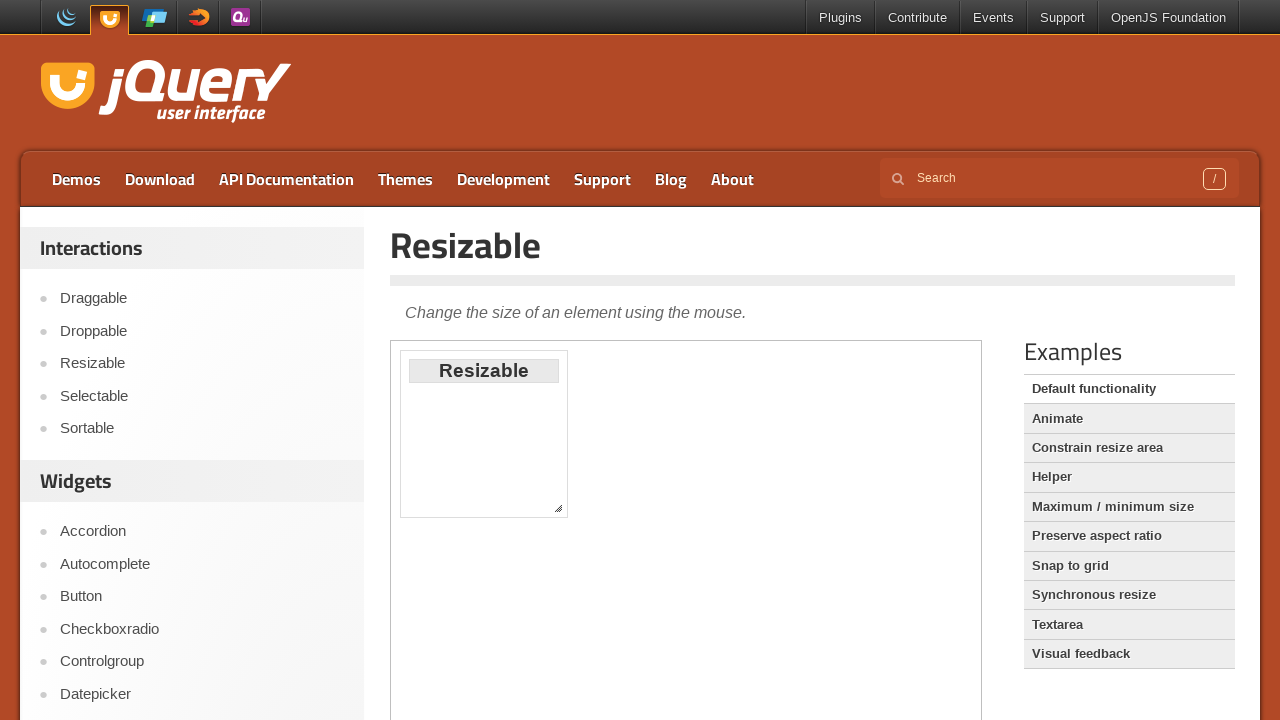

Dragged the resize handle 50px right and 100px down at (600, 600)
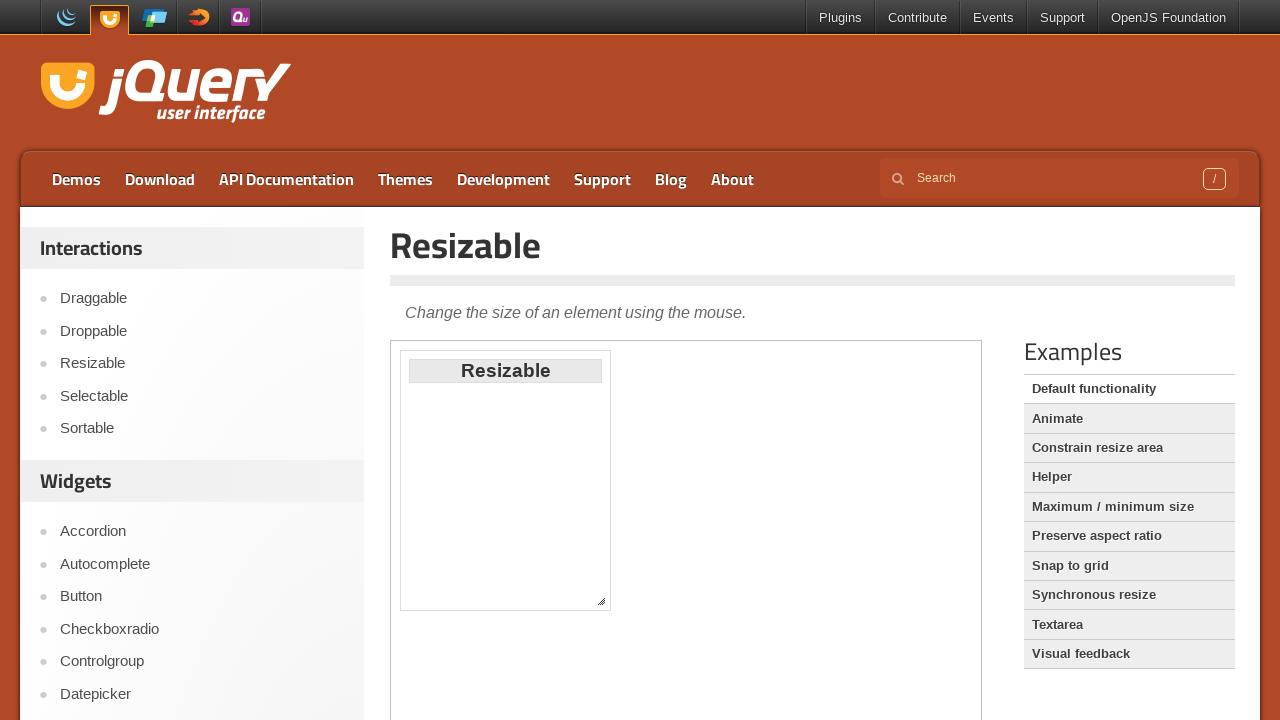

Released the mouse button to complete the resize operation at (600, 600)
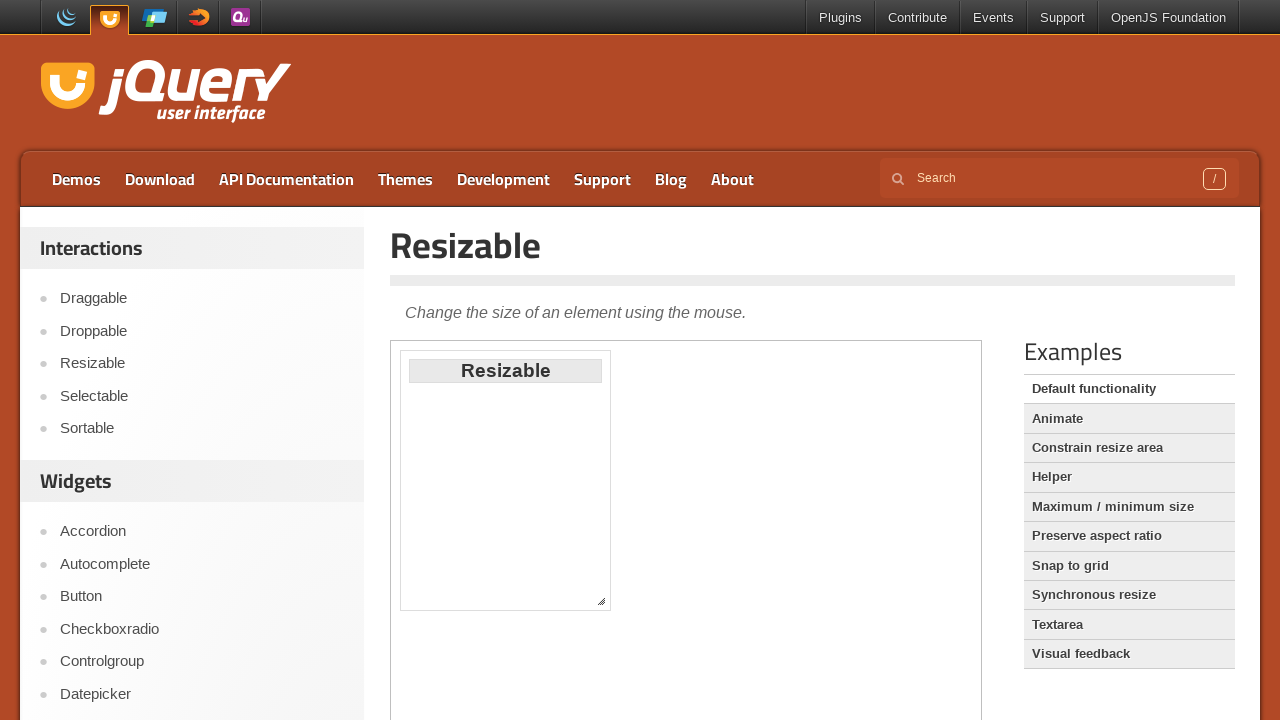

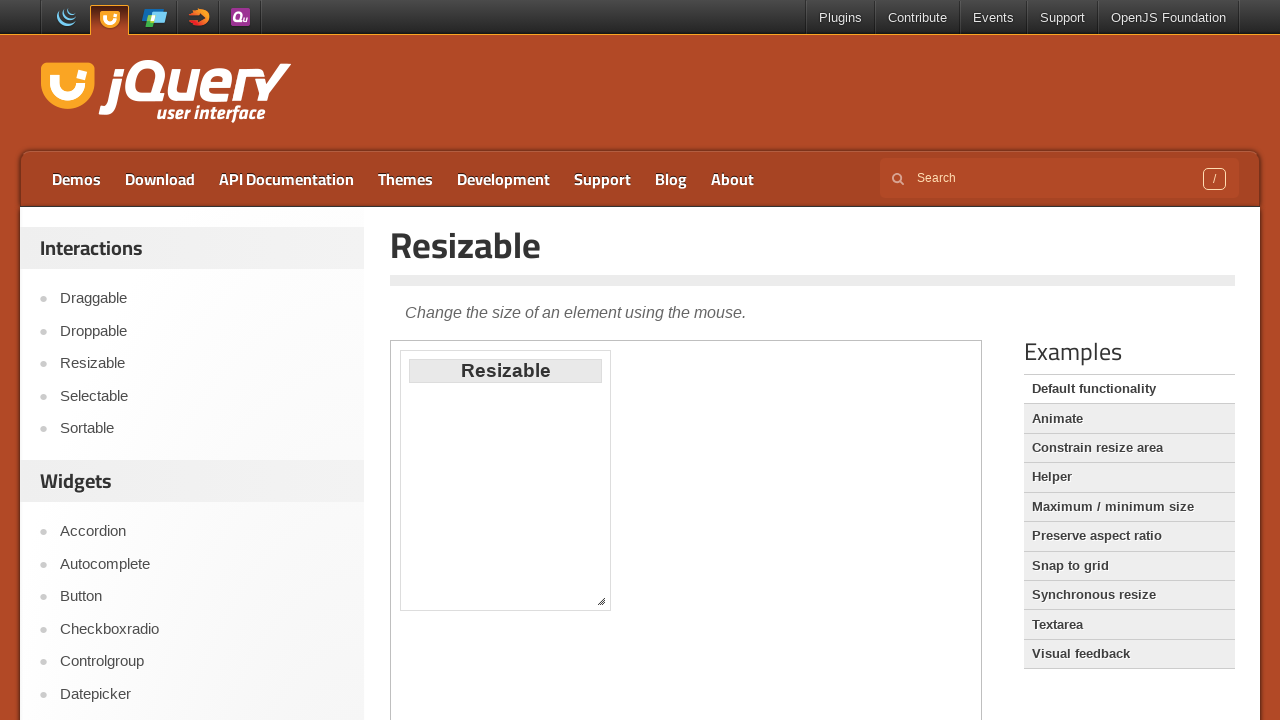